Tests clicking functionality by clicking on the login element on a webshop page

Starting URL: https://danube-webshop.herokuapp.com/

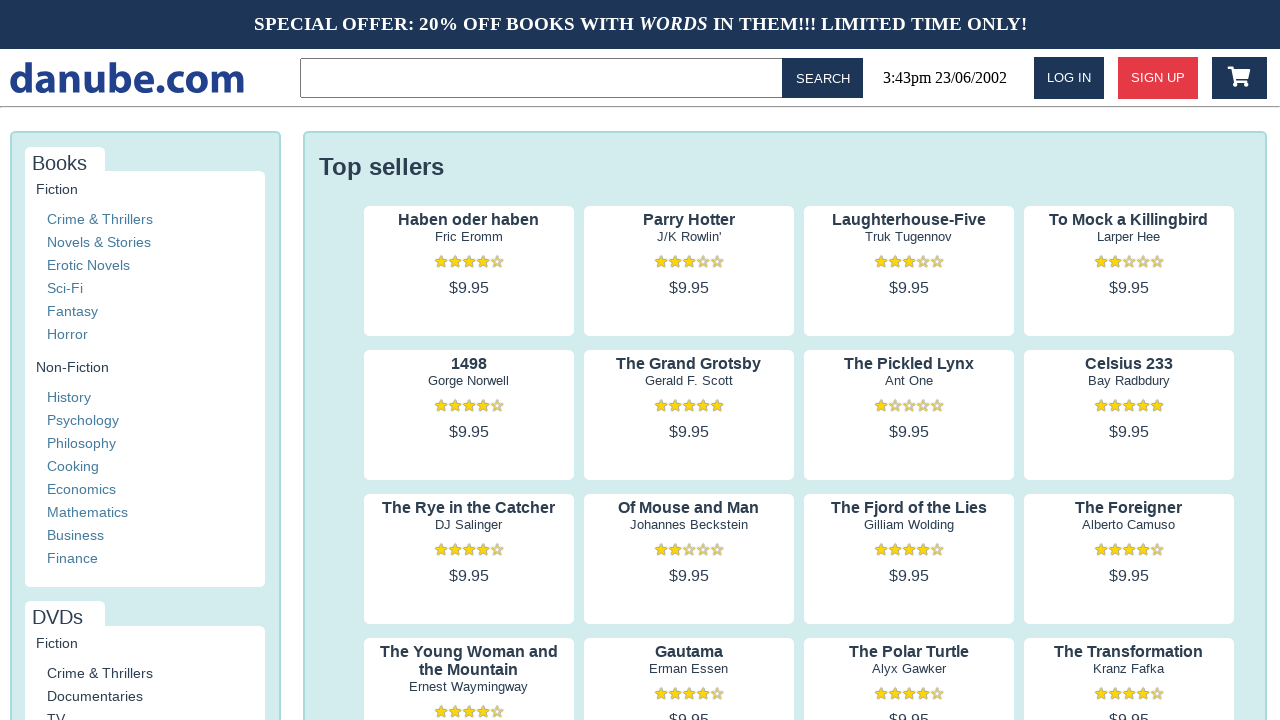

Clicked on the login element on the webshop page at (1069, 78) on #login
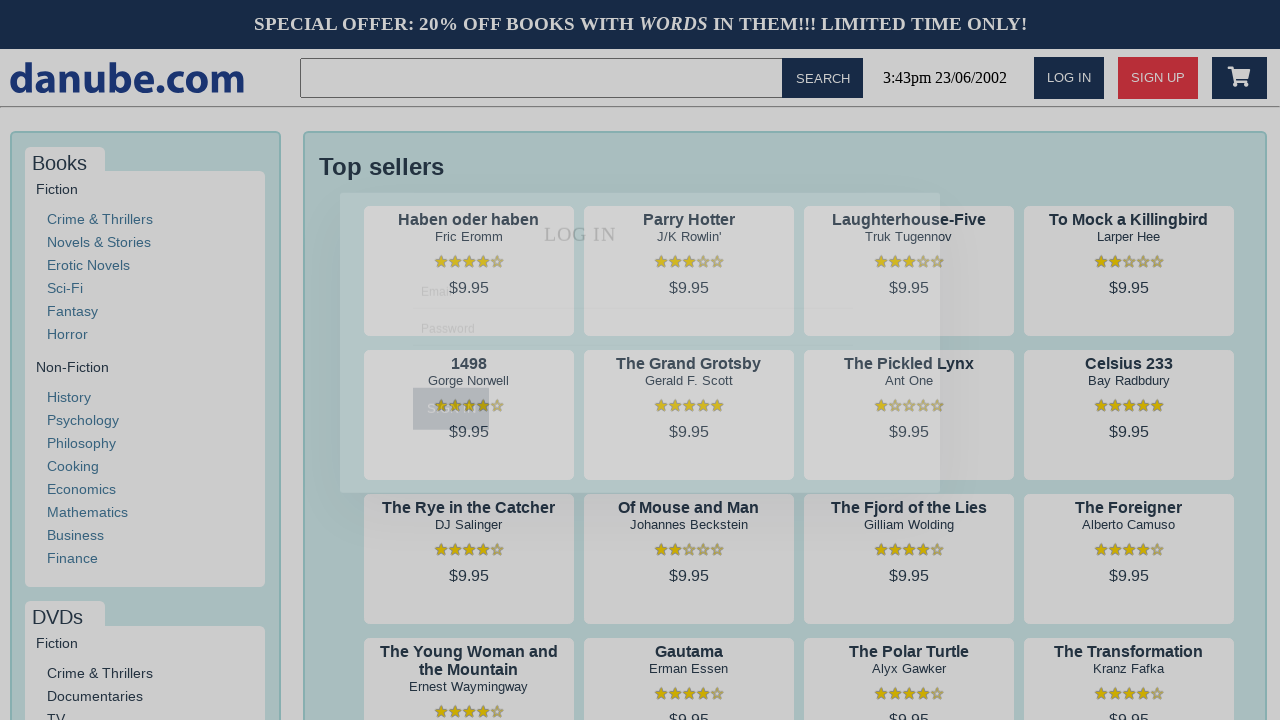

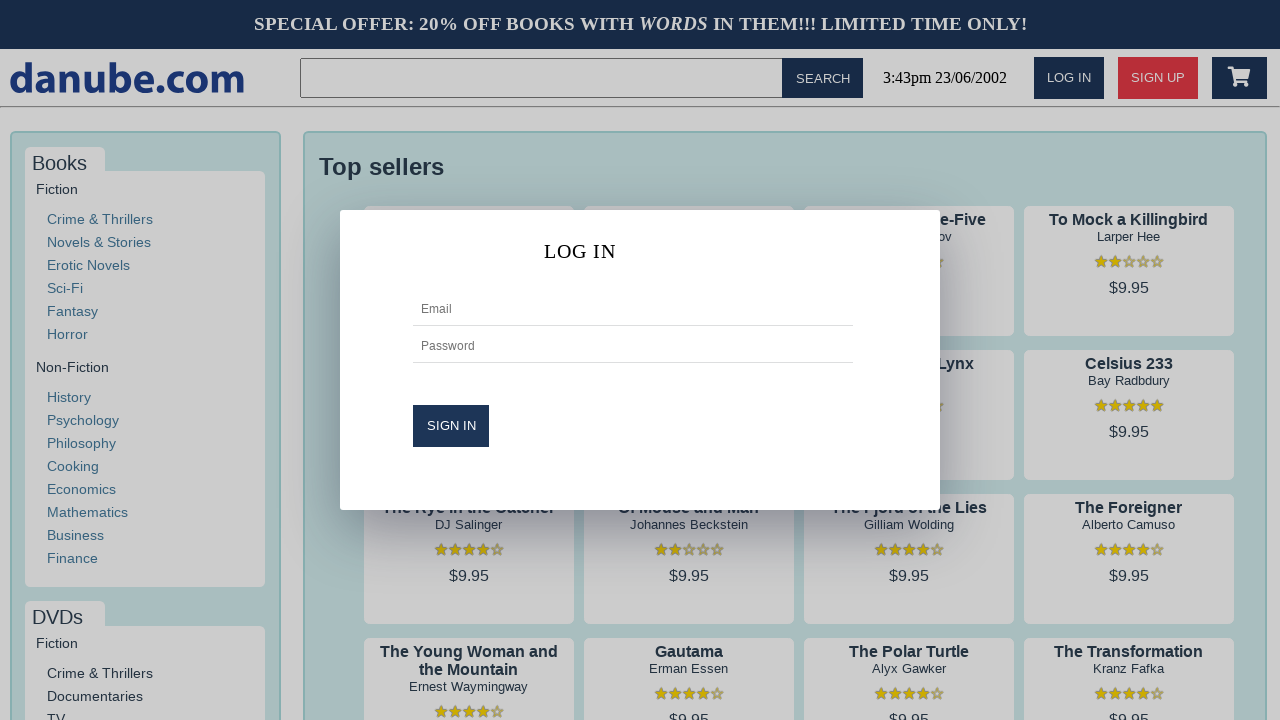